Tests radio button selection on a travel booking form by clicking different trip type options

Starting URL: https://rahulshettyacademy.com/dropdownsPractise/

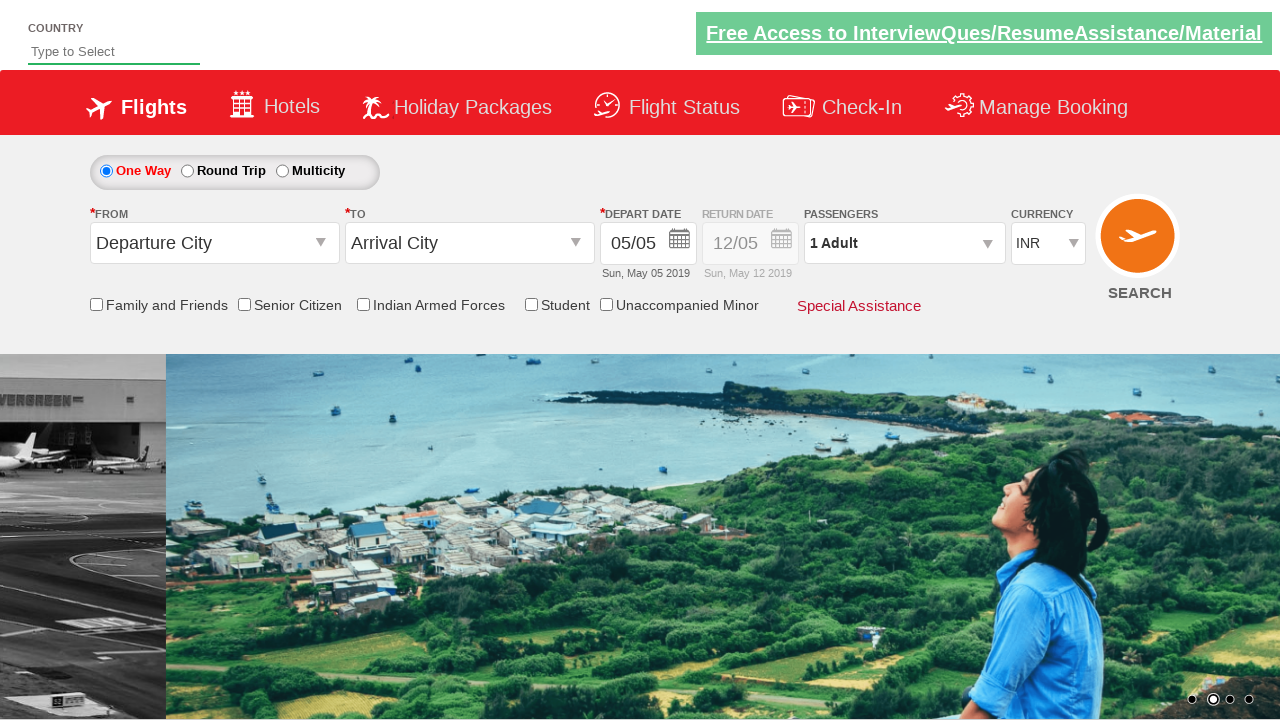

Clicked second radio button to select Round Trip option at (187, 171) on #ctl00_mainContent_rbtnl_Trip_1
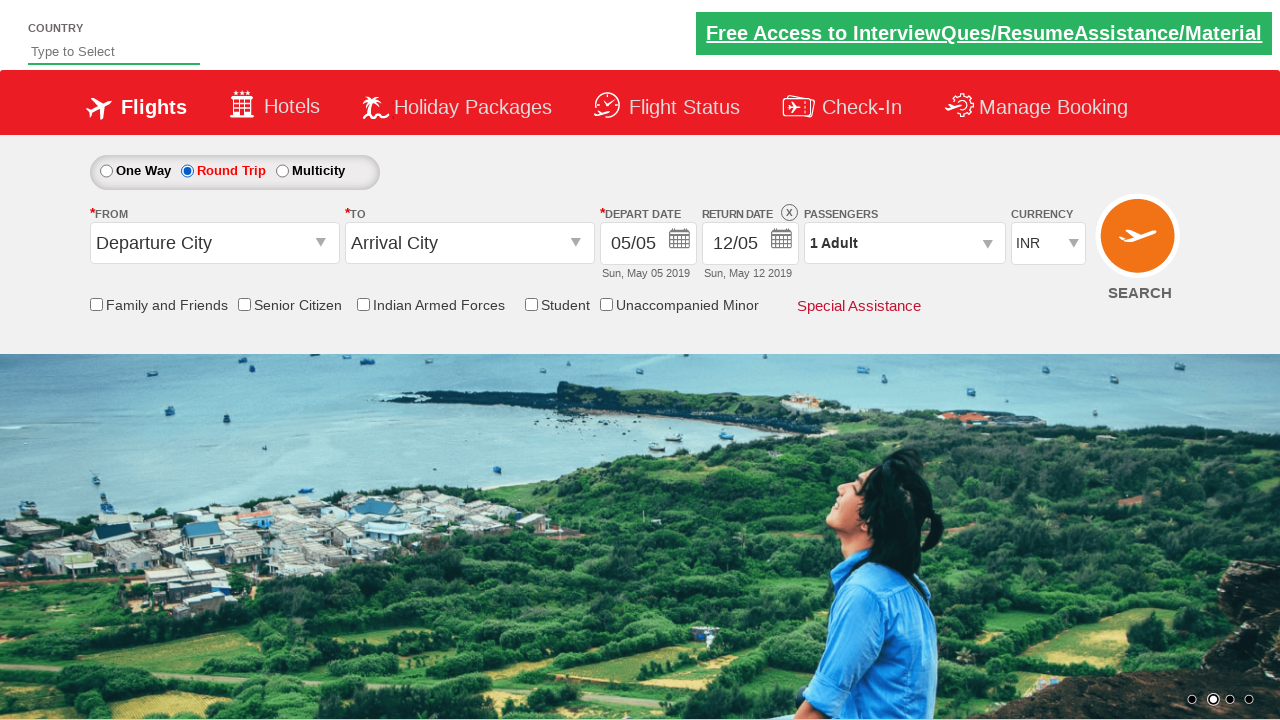

Clicked third radio button to select Multi City option at (282, 171) on #ctl00_mainContent_rbtnl_Trip_2
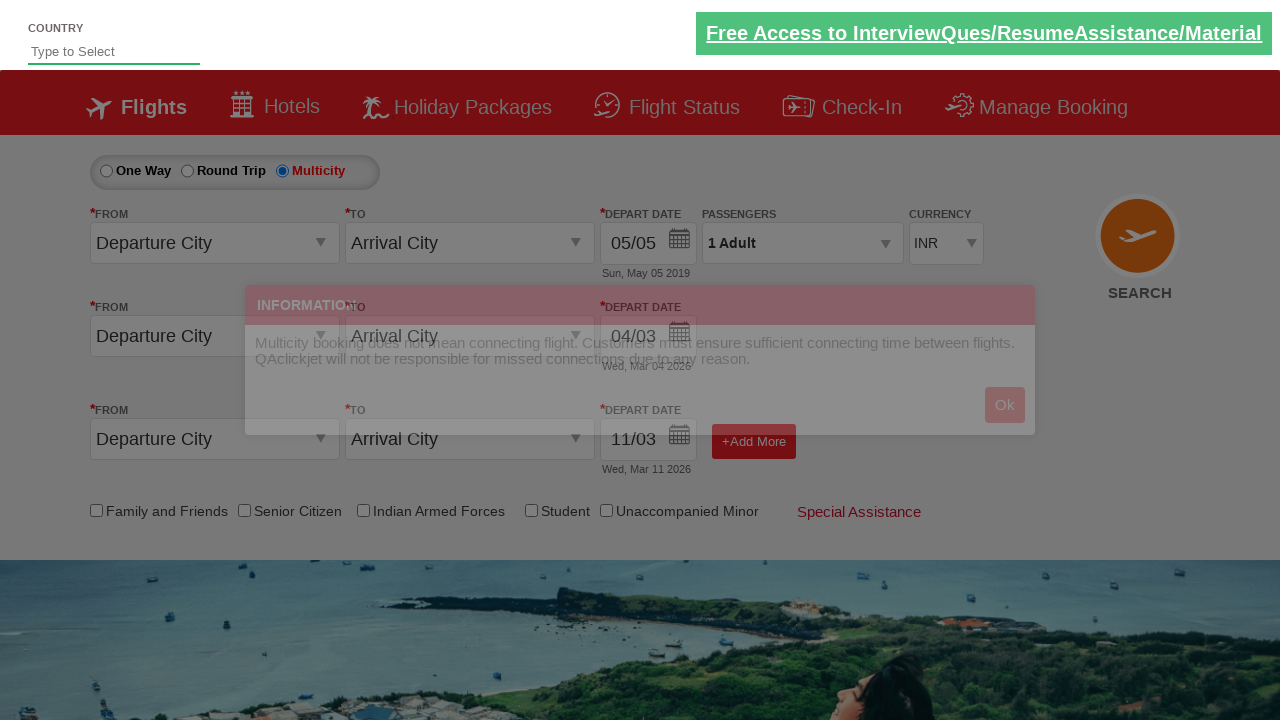

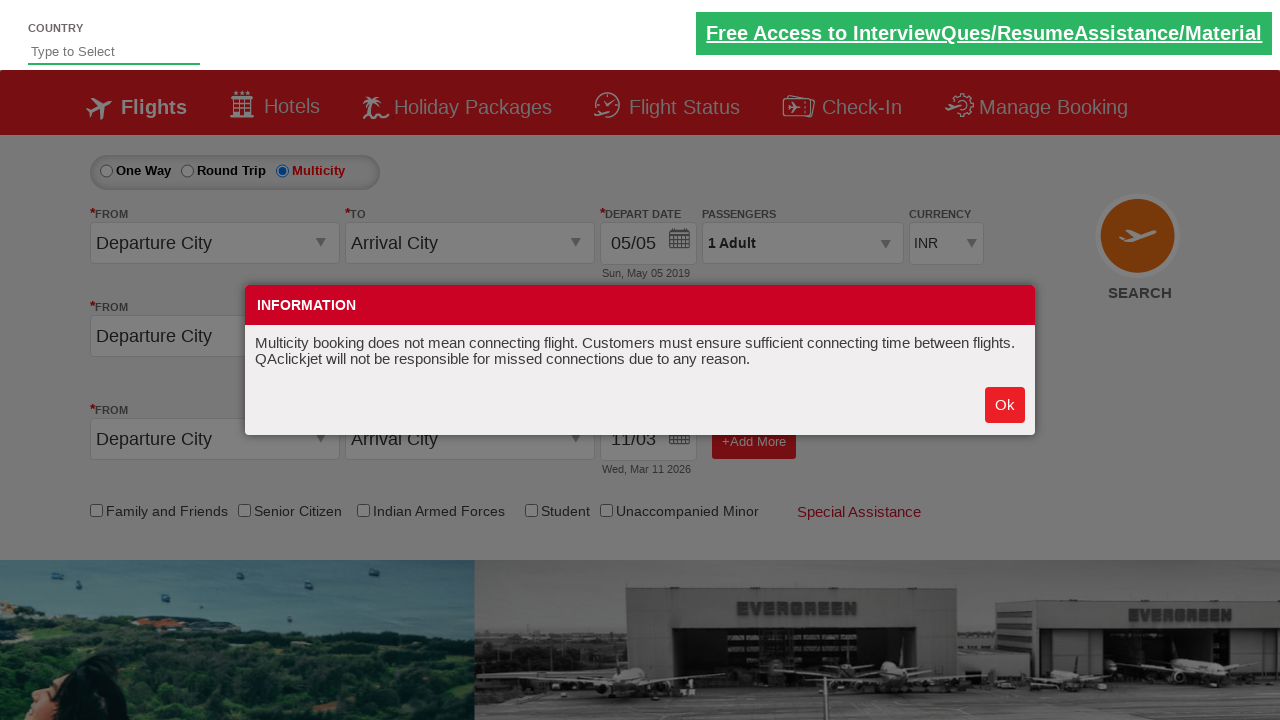